Tests the date picker functionality by clicking on the date input field, clearing it, entering a future date, and submitting with Enter key.

Starting URL: https://demoqa.com/date-picker

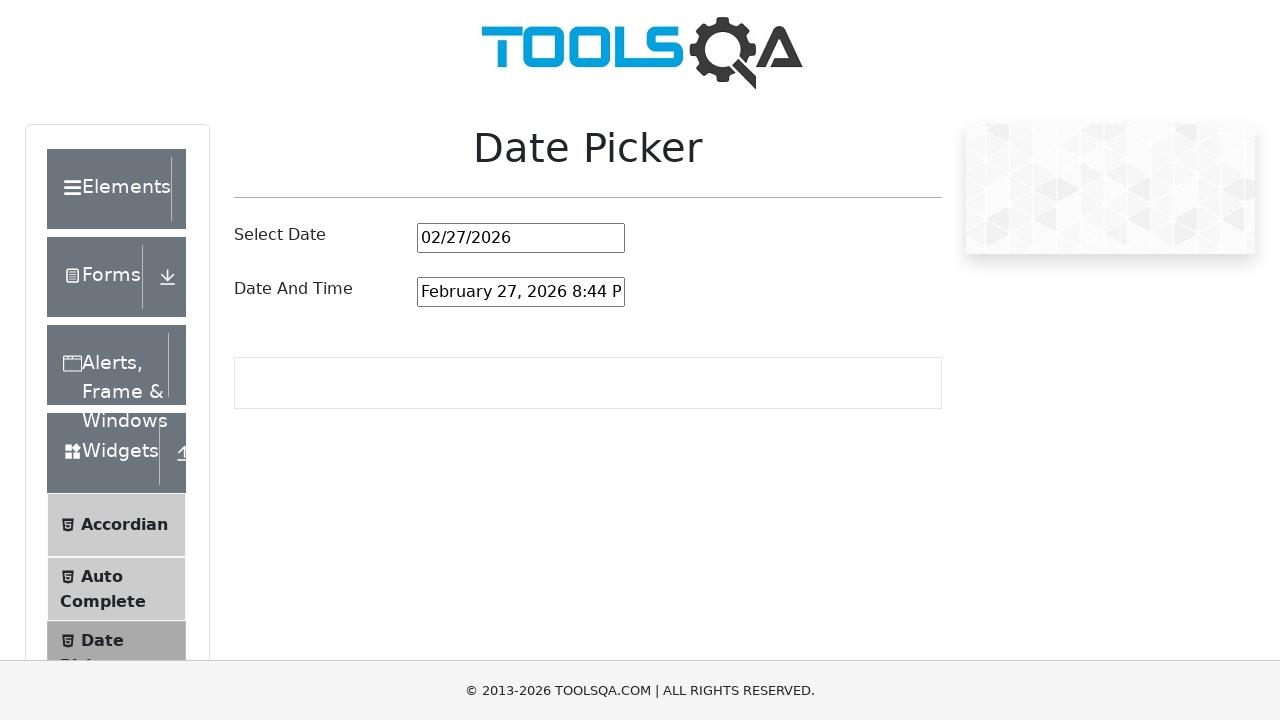

Clicked on the date picker input field at (521, 238) on #datePickerMonthYearInput
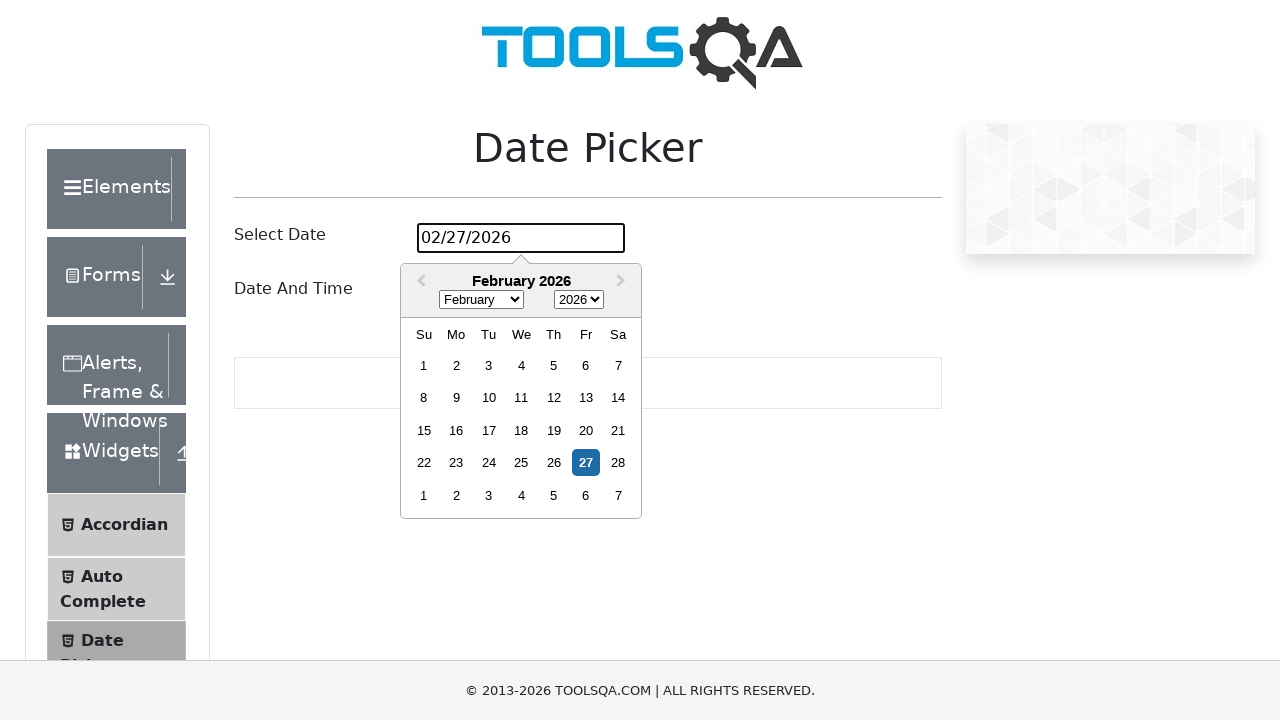

Cleared the date picker input field on #datePickerMonthYearInput
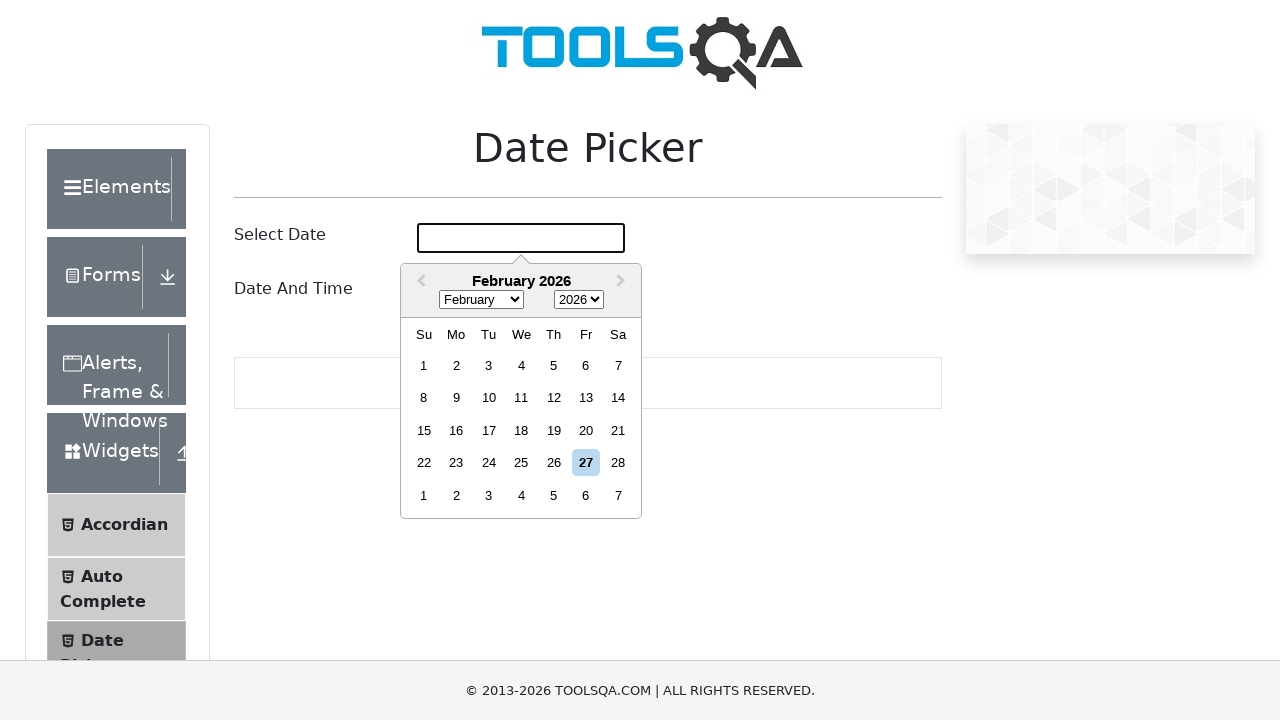

Entered future date (03/09/2026) into date picker field on #datePickerMonthYearInput
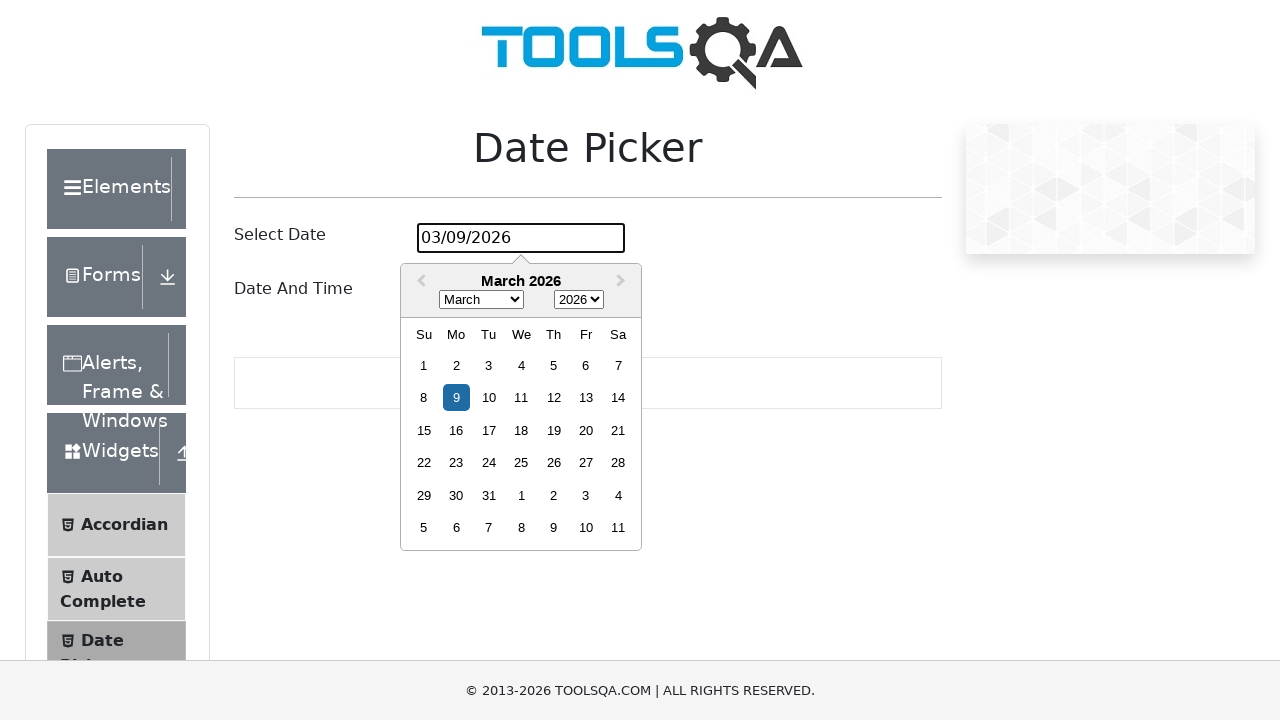

Pressed Enter key to confirm date selection on #datePickerMonthYearInput
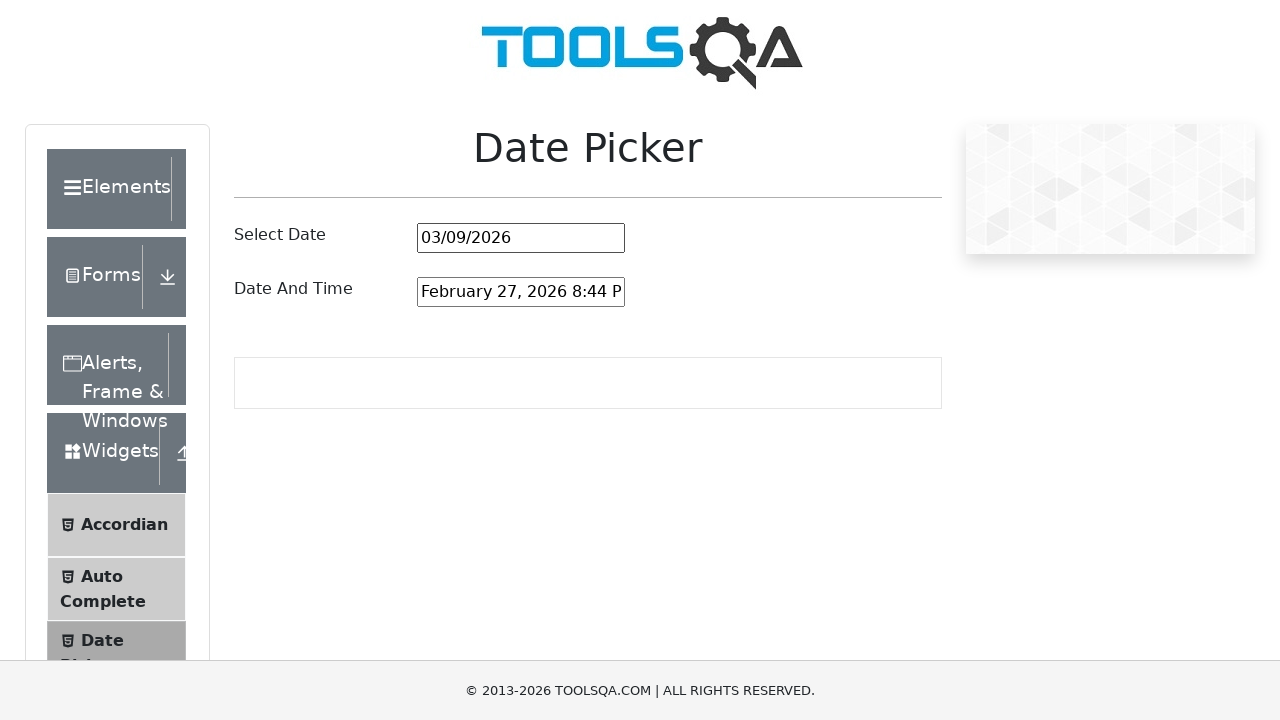

Waited for date to be set
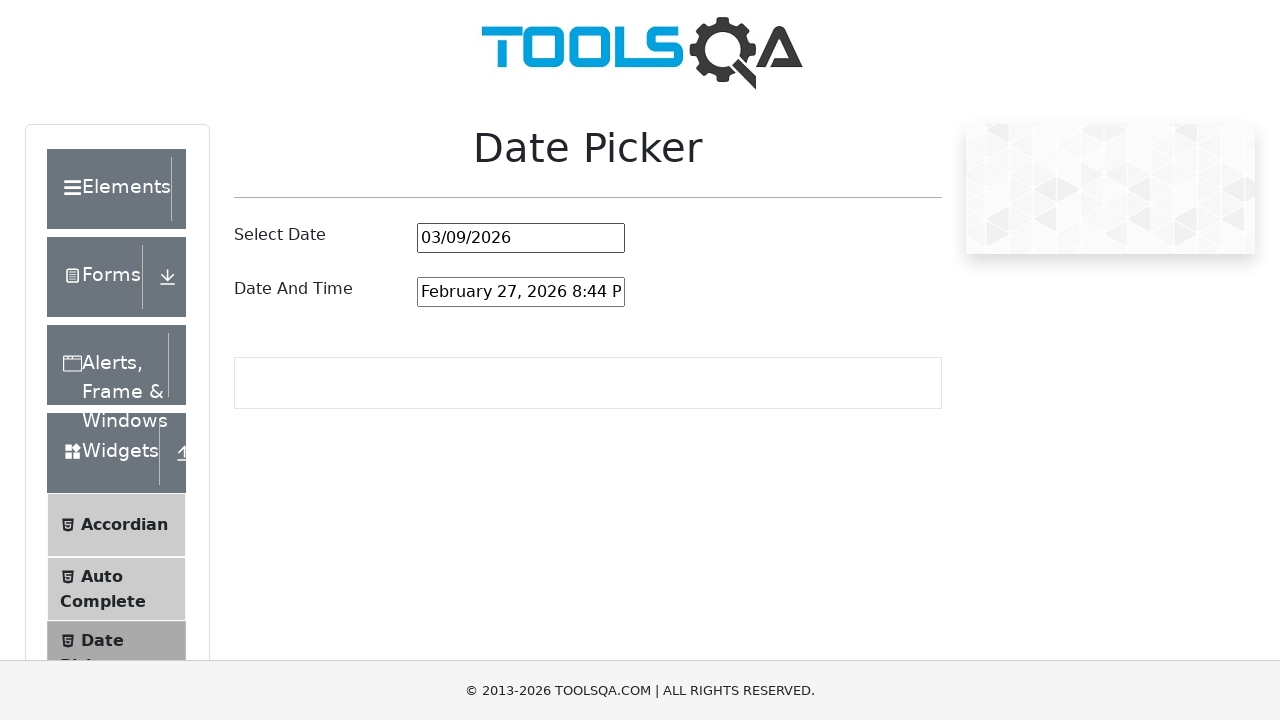

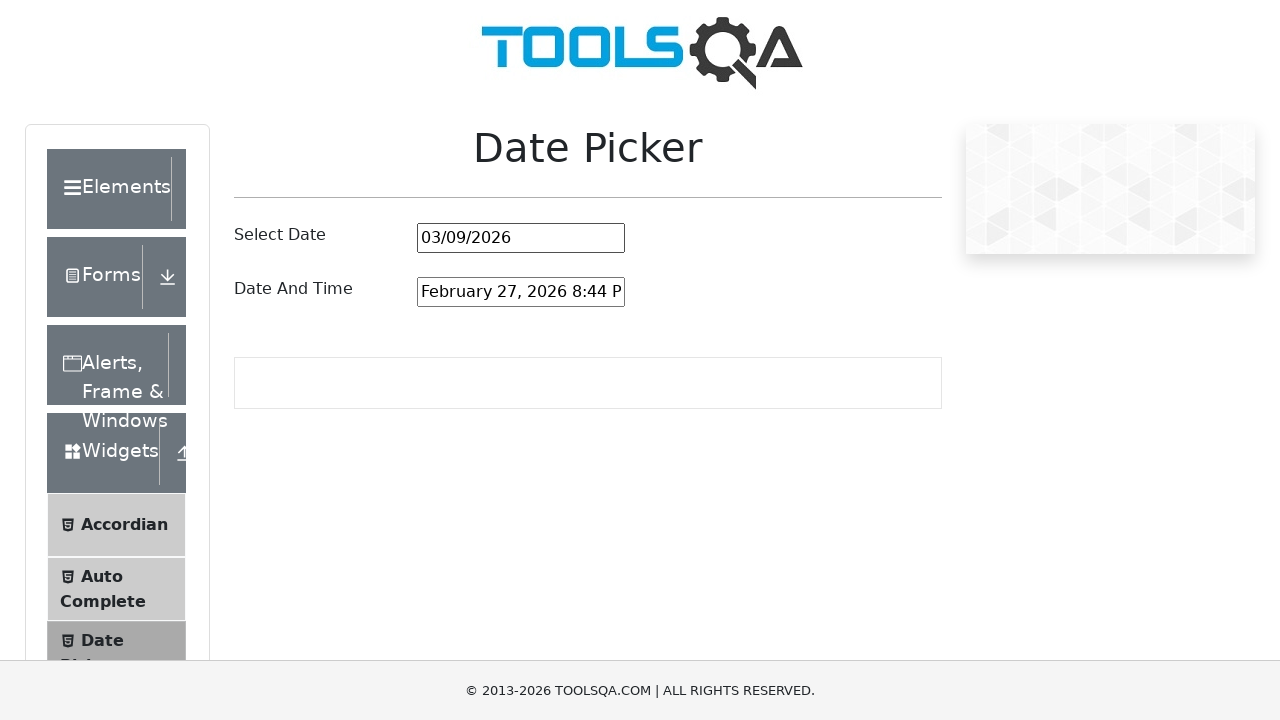